Tests different button click types on the DemoQA buttons page: double-click, right-click, and regular click, verifying that the appropriate confirmation messages appear after each action.

Starting URL: https://demoqa.com/buttons

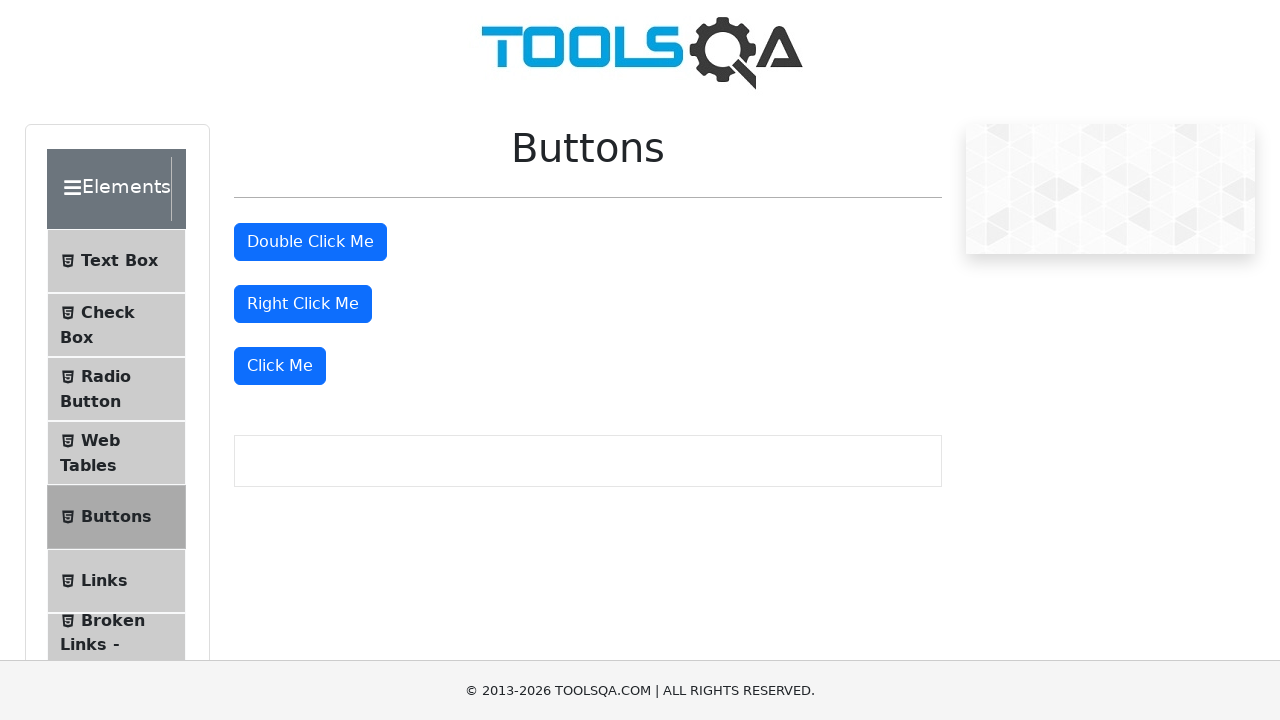

Waited for Buttons page title to load
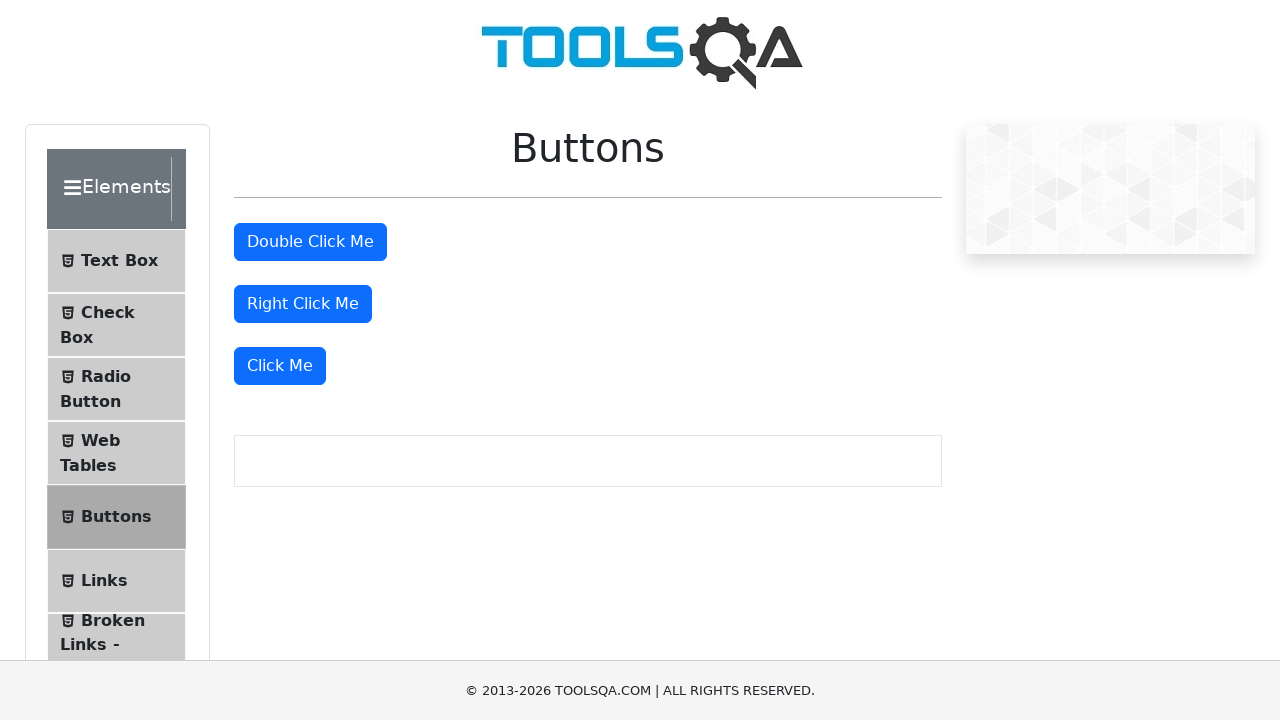

Double-clicked the double-click button at (310, 242) on #doubleClickBtn
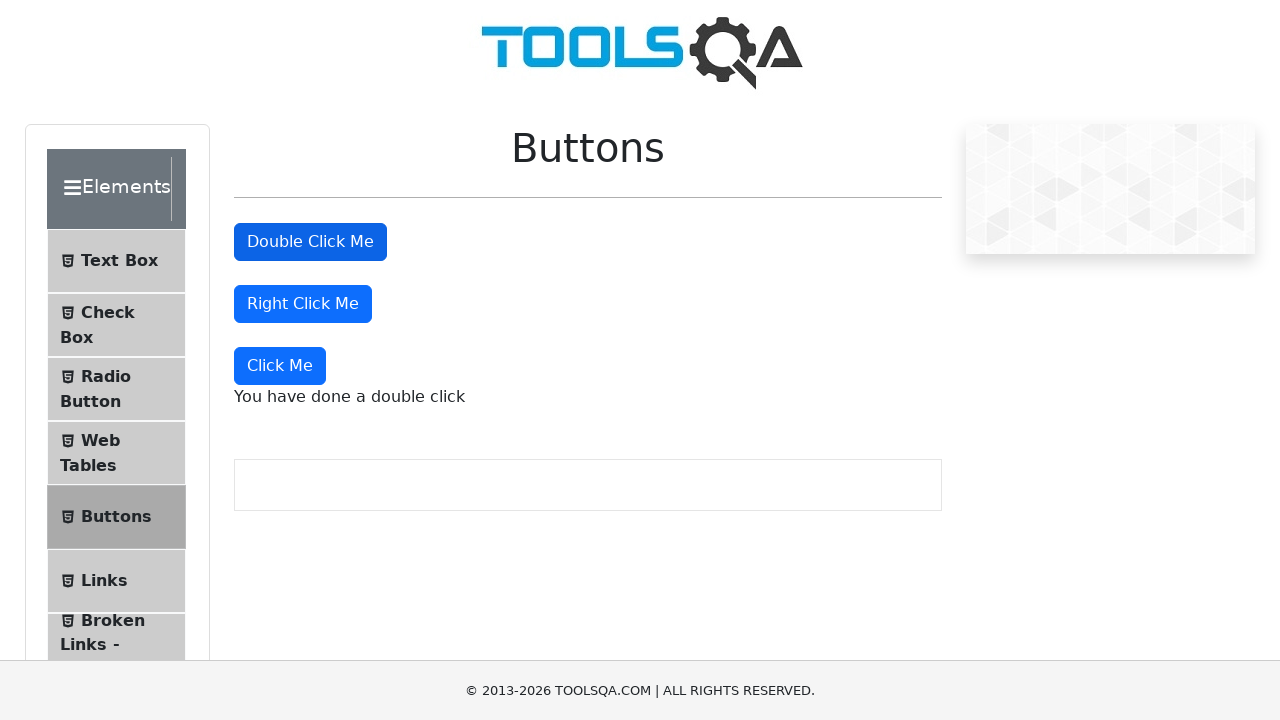

Double-click confirmation message appeared
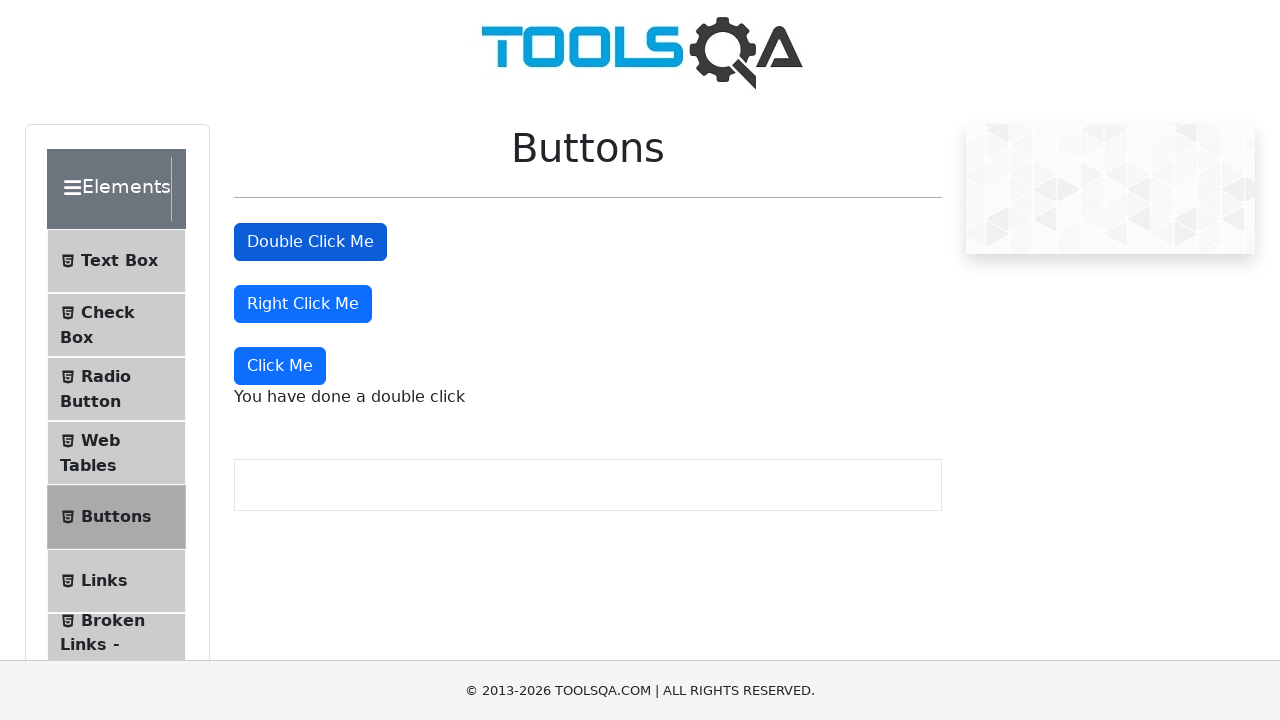

Right-clicked the right-click button at (303, 304) on #rightClickBtn
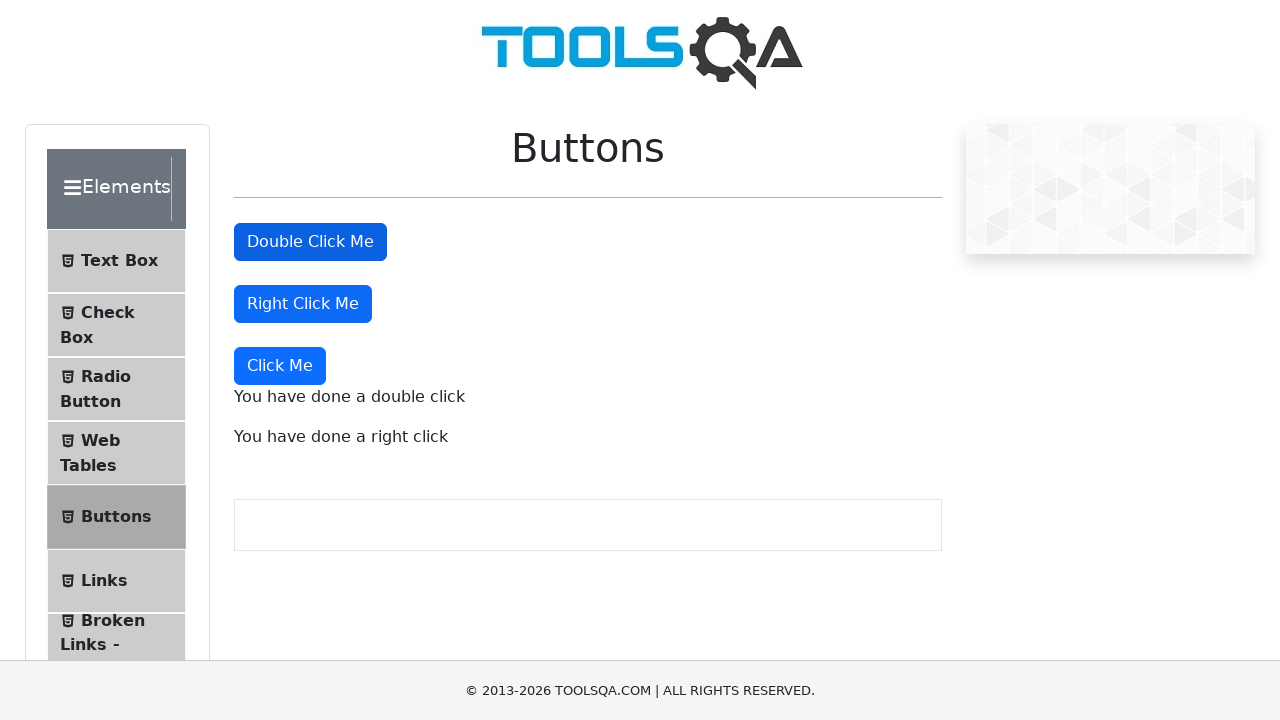

Right-click confirmation message appeared
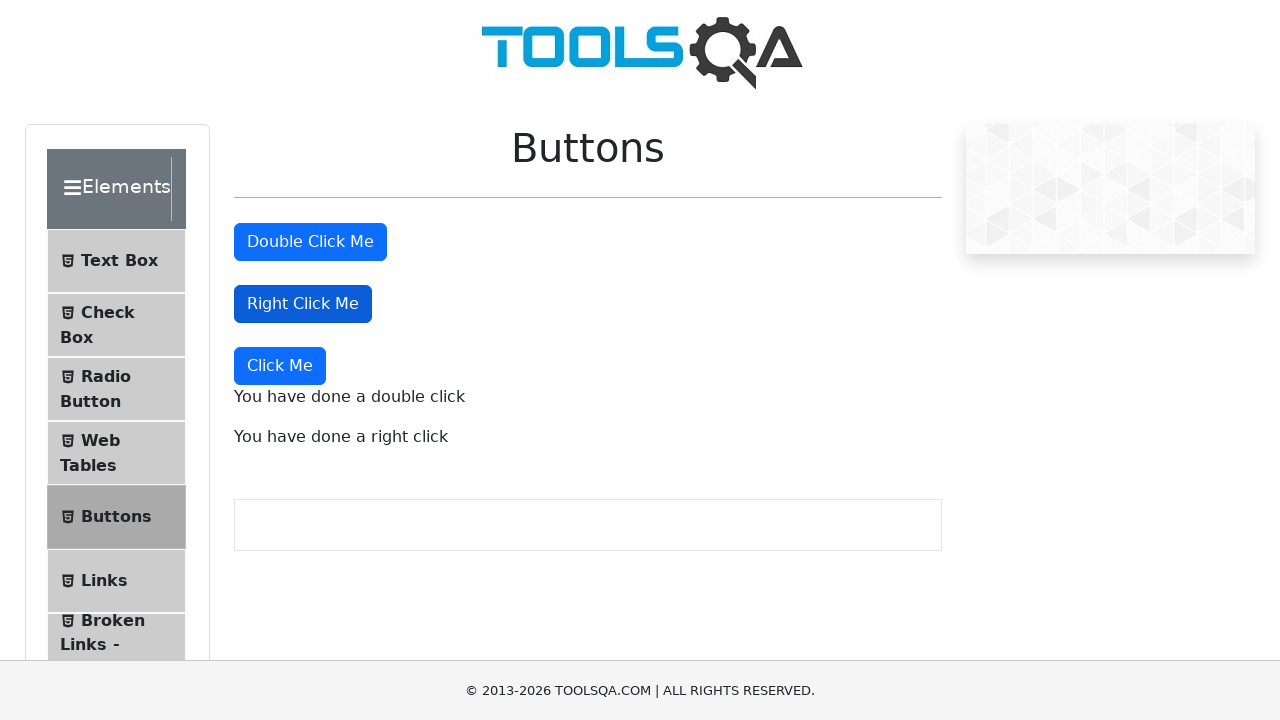

Clicked the 'Click Me' button at (280, 366) on xpath=//button[text()='Click Me']
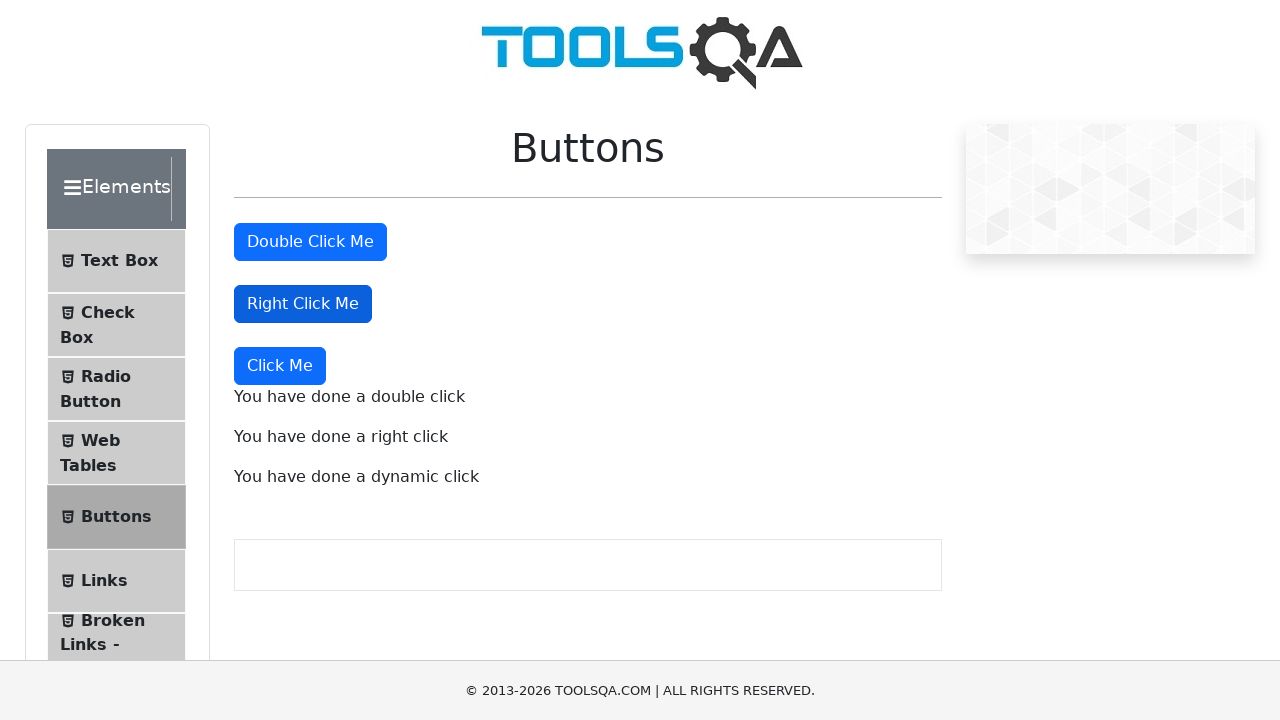

Regular click confirmation message appeared
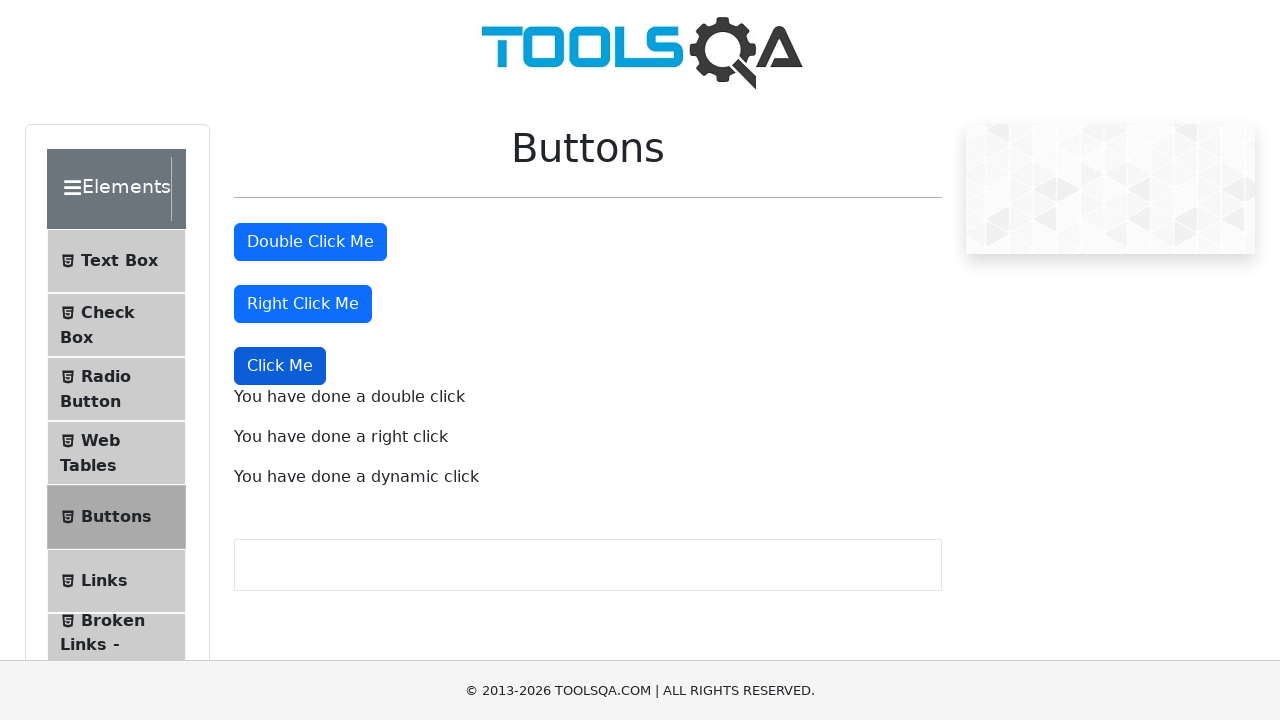

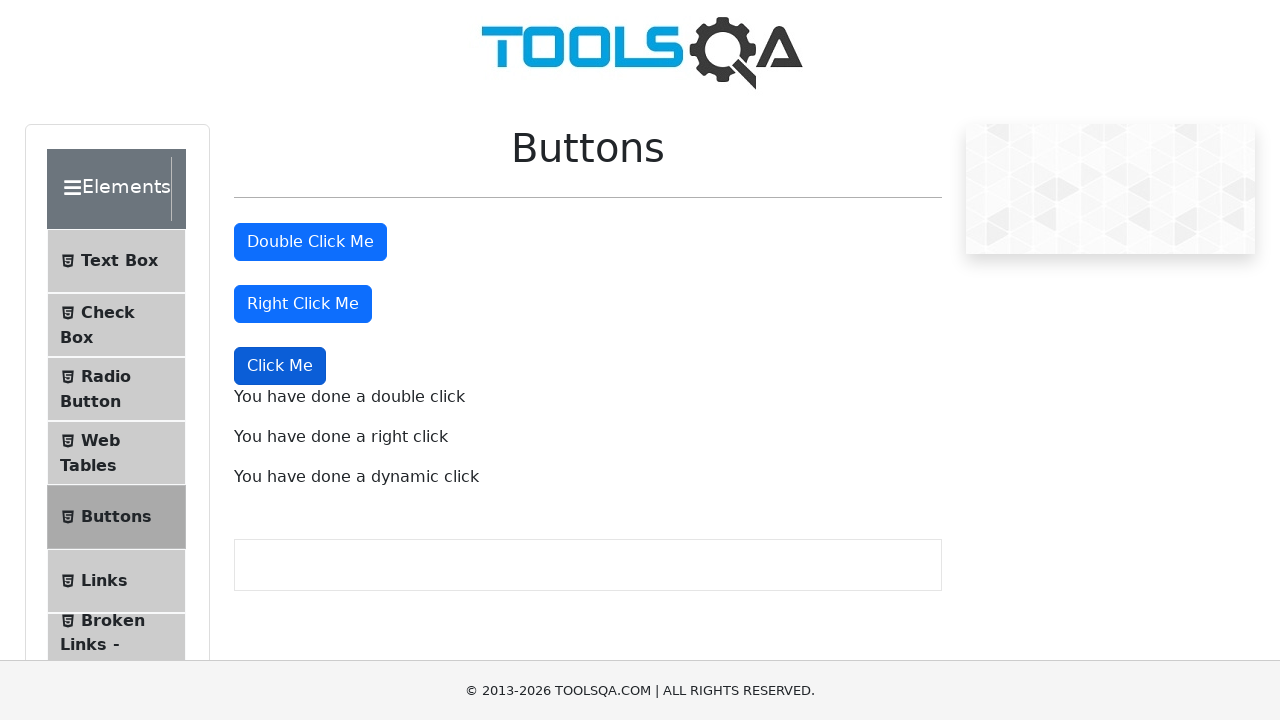